Tests dropdown functionality by selecting options using different methods (index, value, visible text) and verifies the dropdown contains expected number of options

Starting URL: https://the-internet.herokuapp.com/dropdown

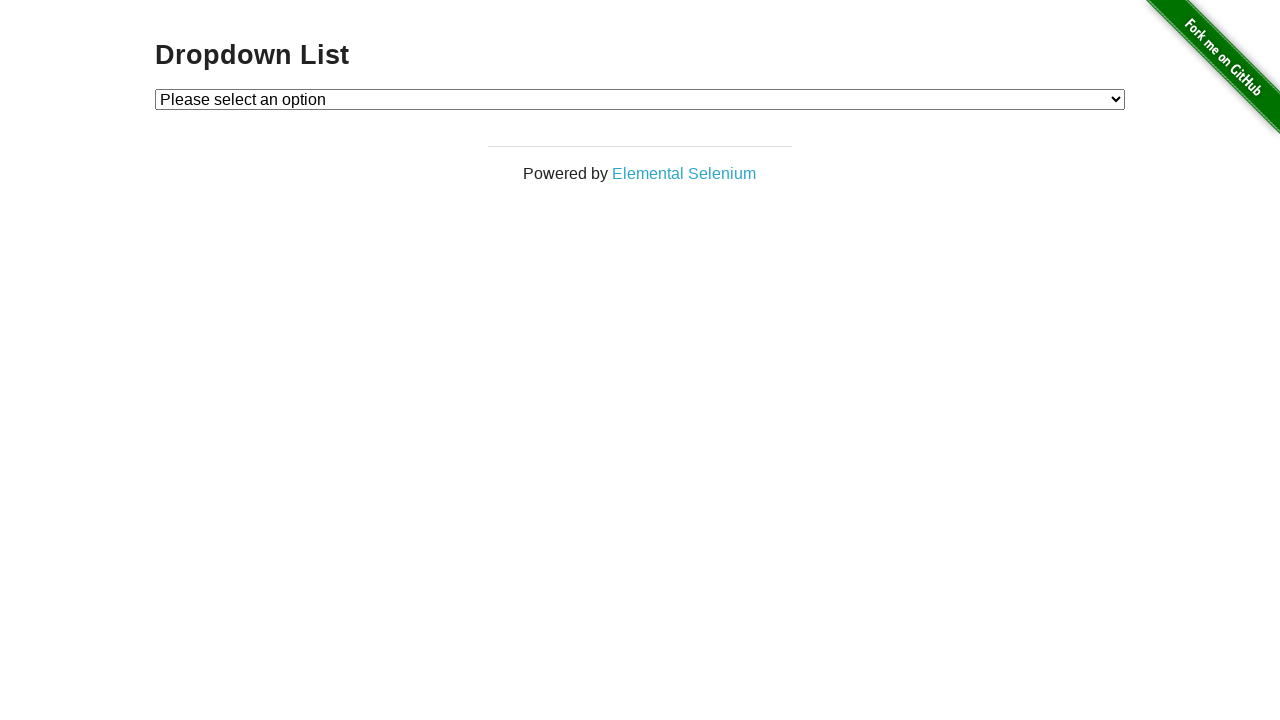

Located the dropdown element with id 'dropdown'
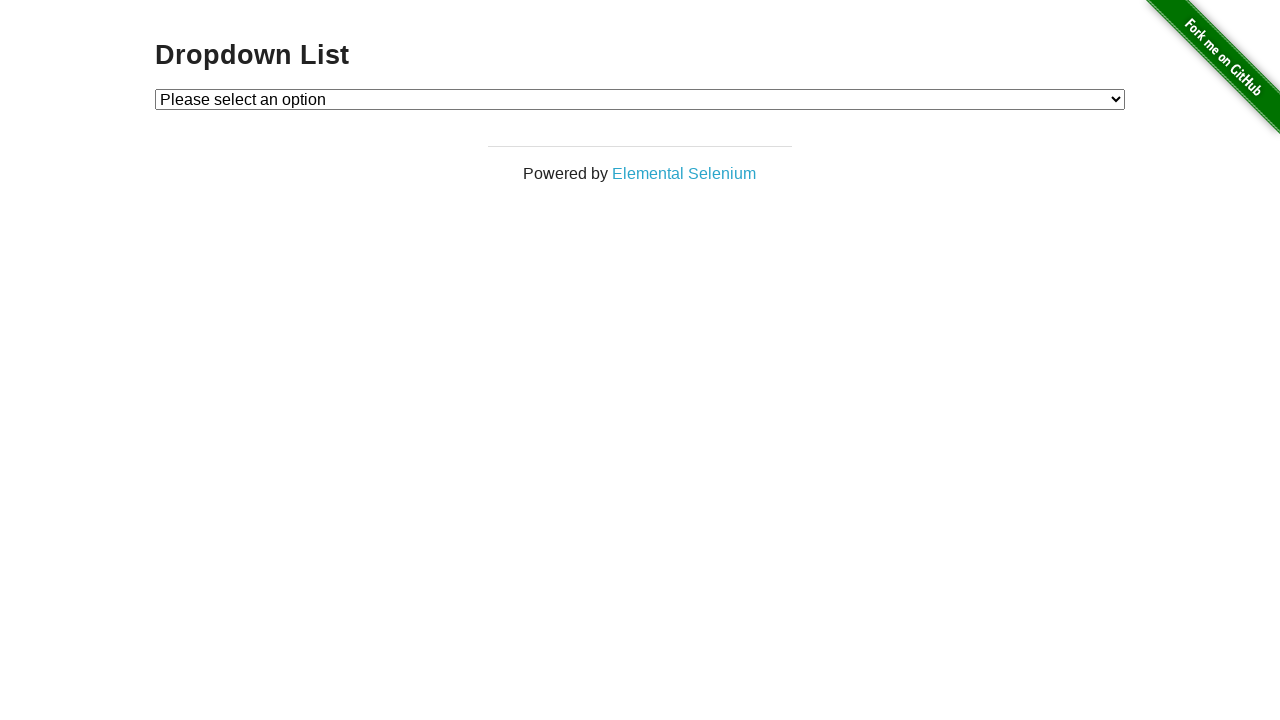

Selected dropdown option by index 1 on select#dropdown
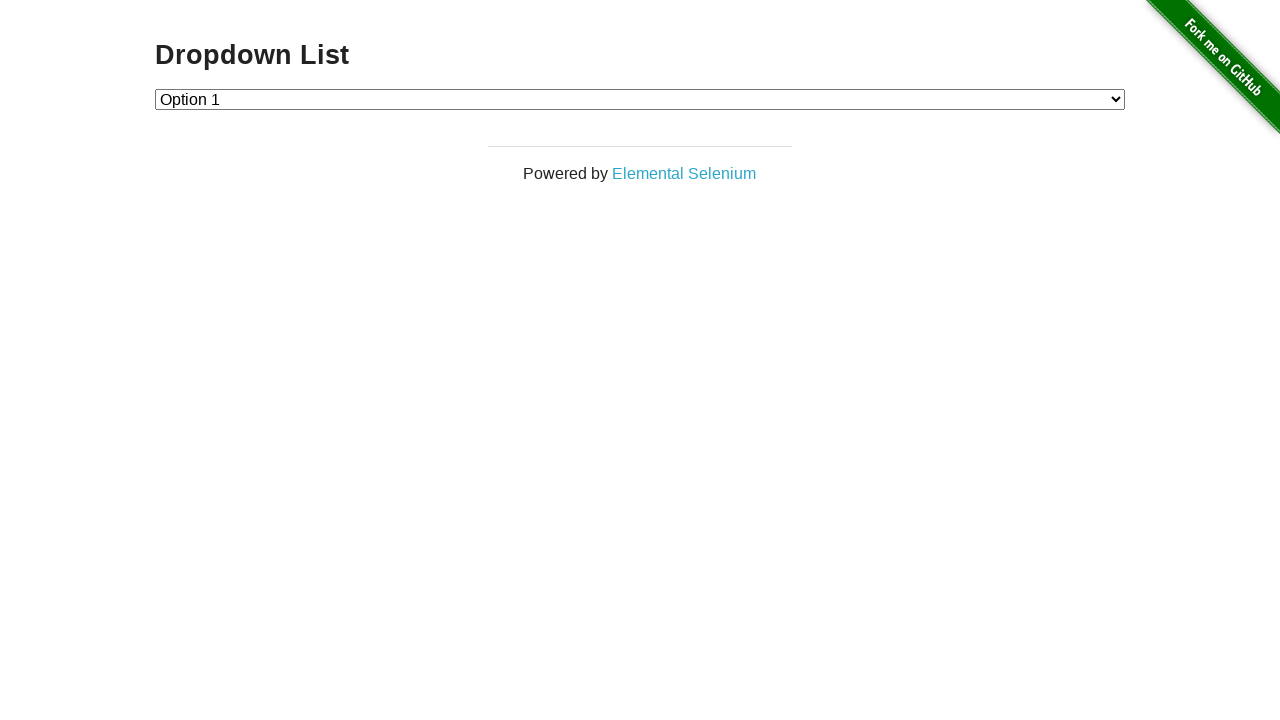

Selected dropdown option by value '2' on select#dropdown
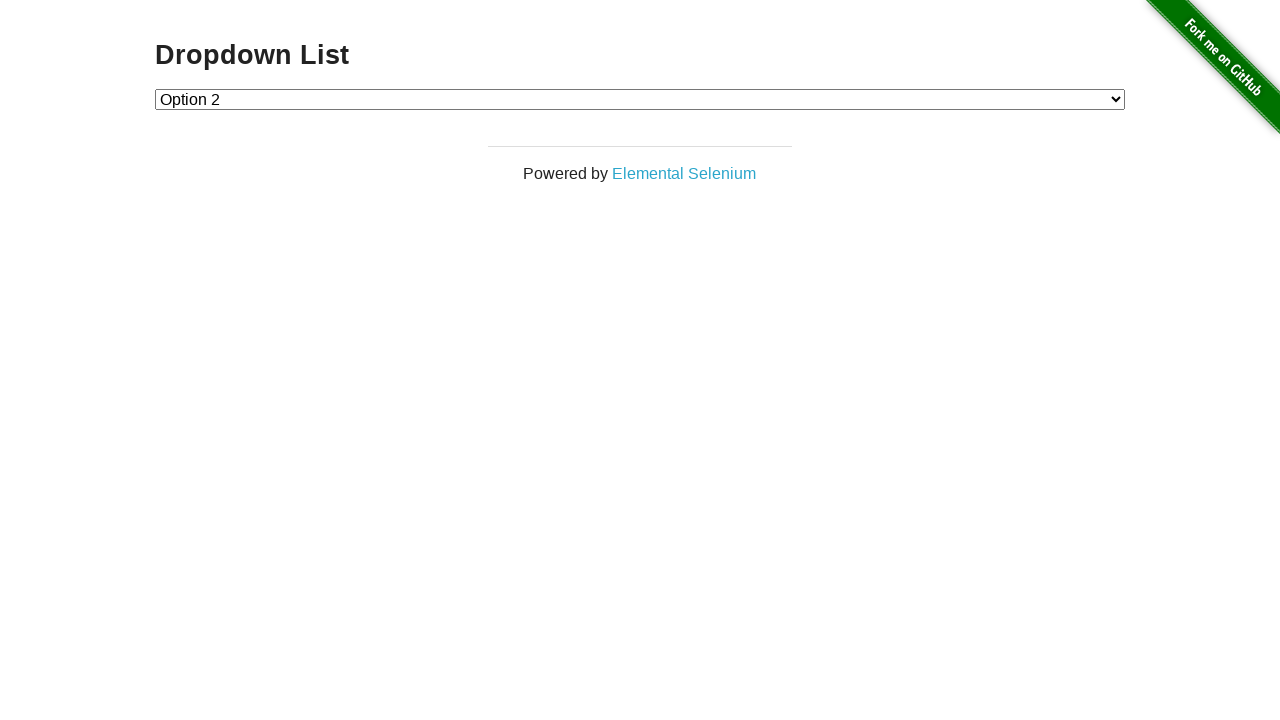

Selected dropdown option by visible text 'Option 1' on select#dropdown
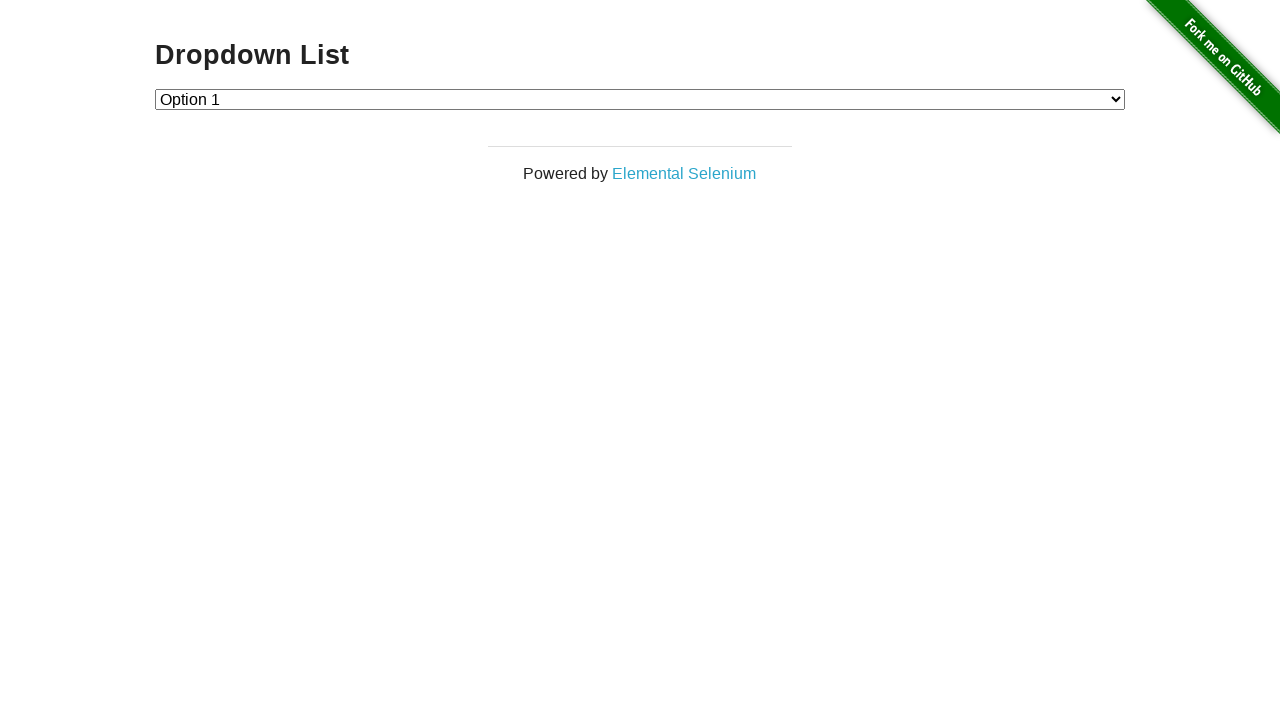

Retrieved all options from the dropdown
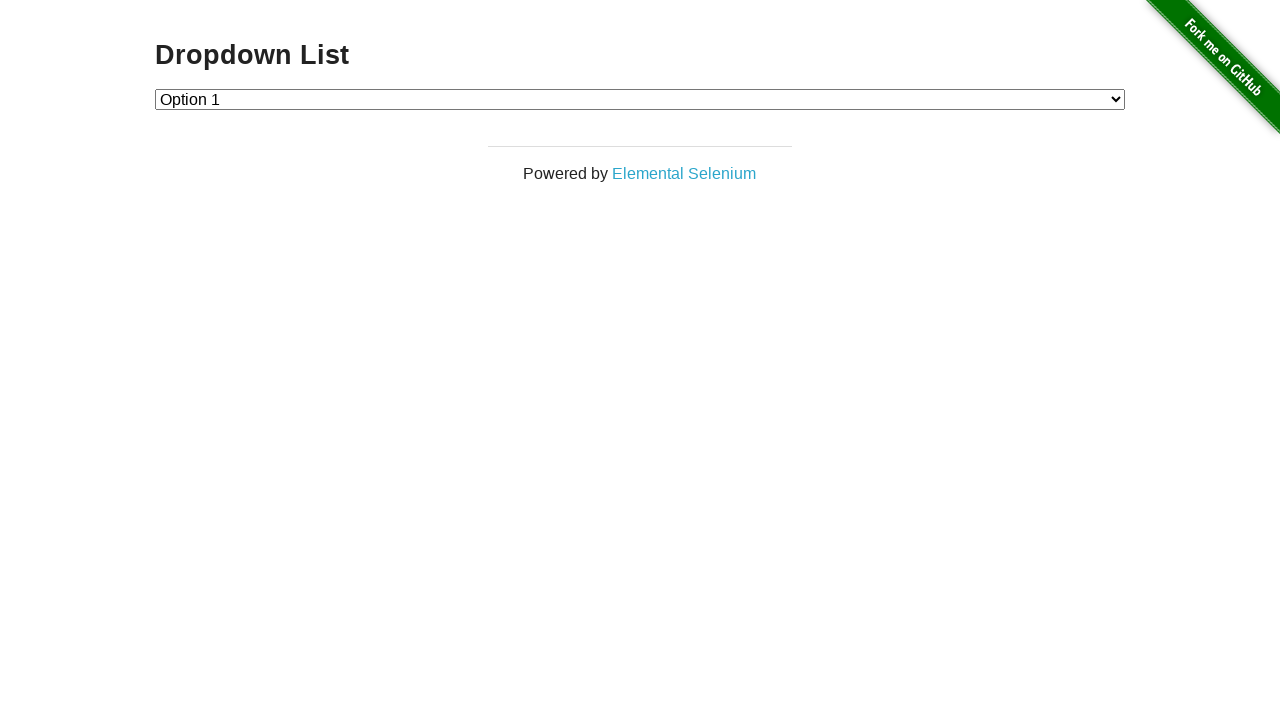

Verified dropdown contains 3 options (expected 4)
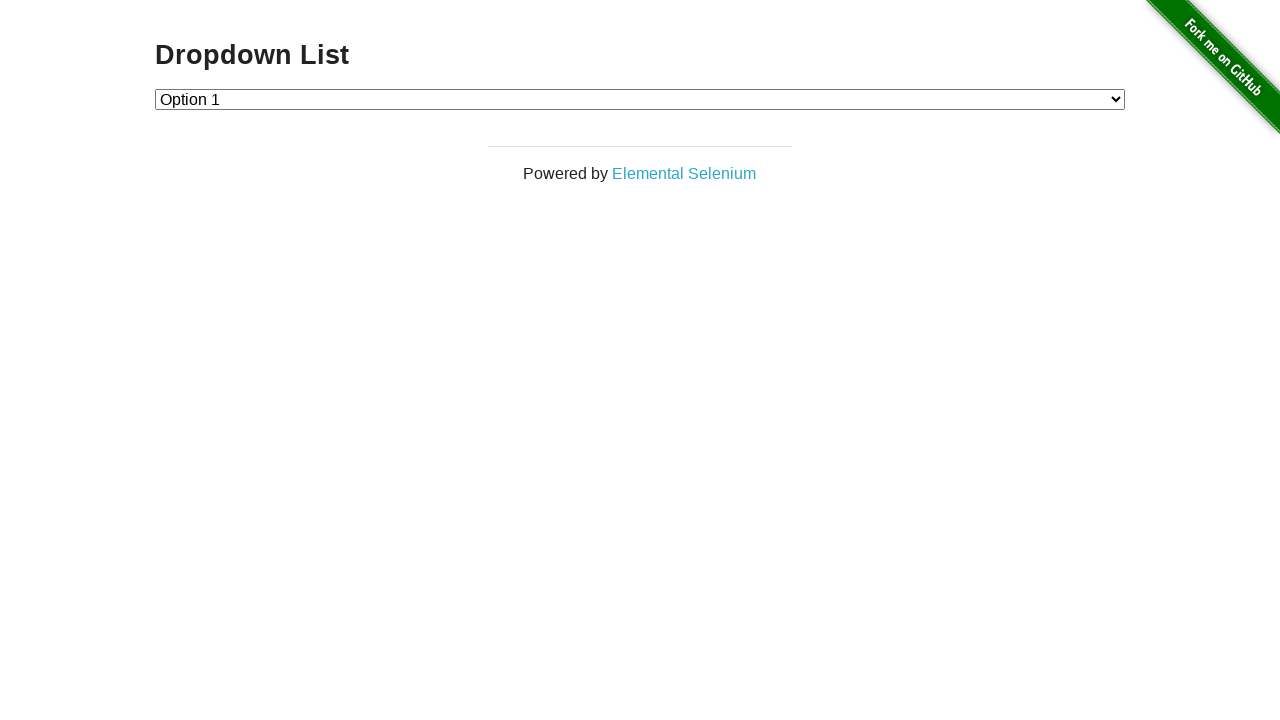

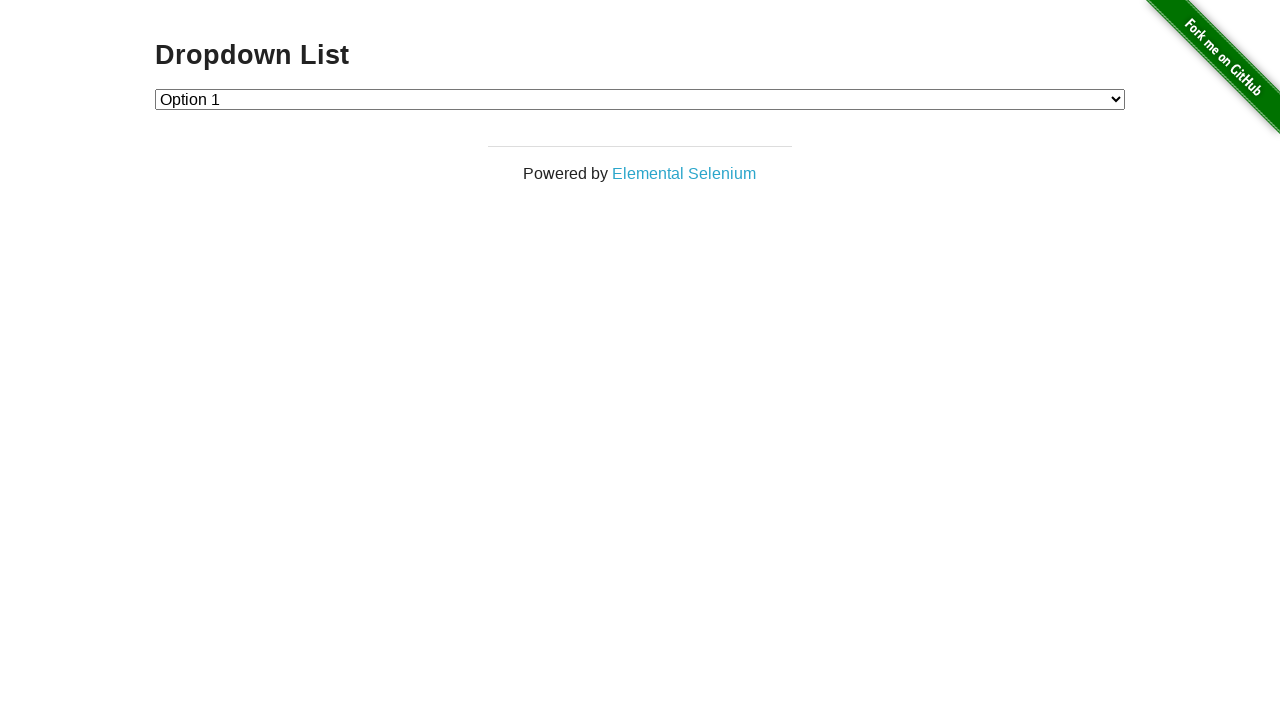